Navigates to the Klik Solutions home page and verifies the page loads correctly

Starting URL: https://klik.solutions/

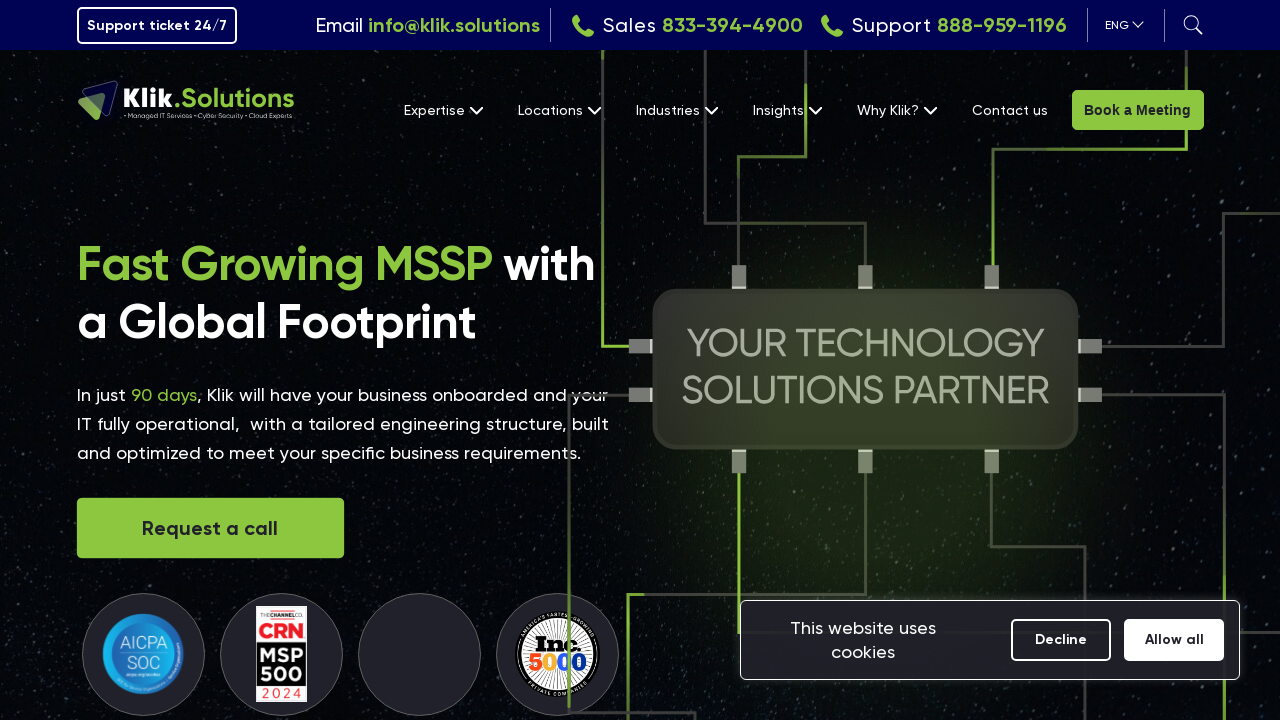

Navigated to Klik Solutions home page
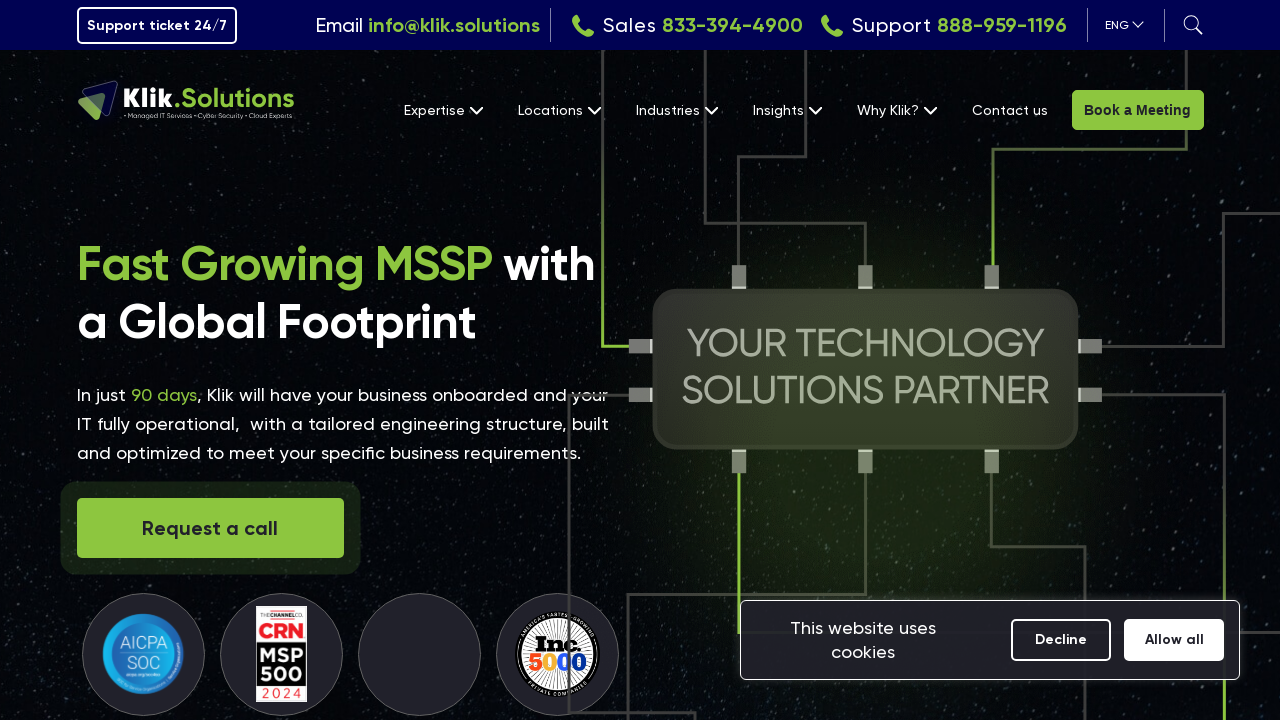

Waited for page to fully load (networkidle)
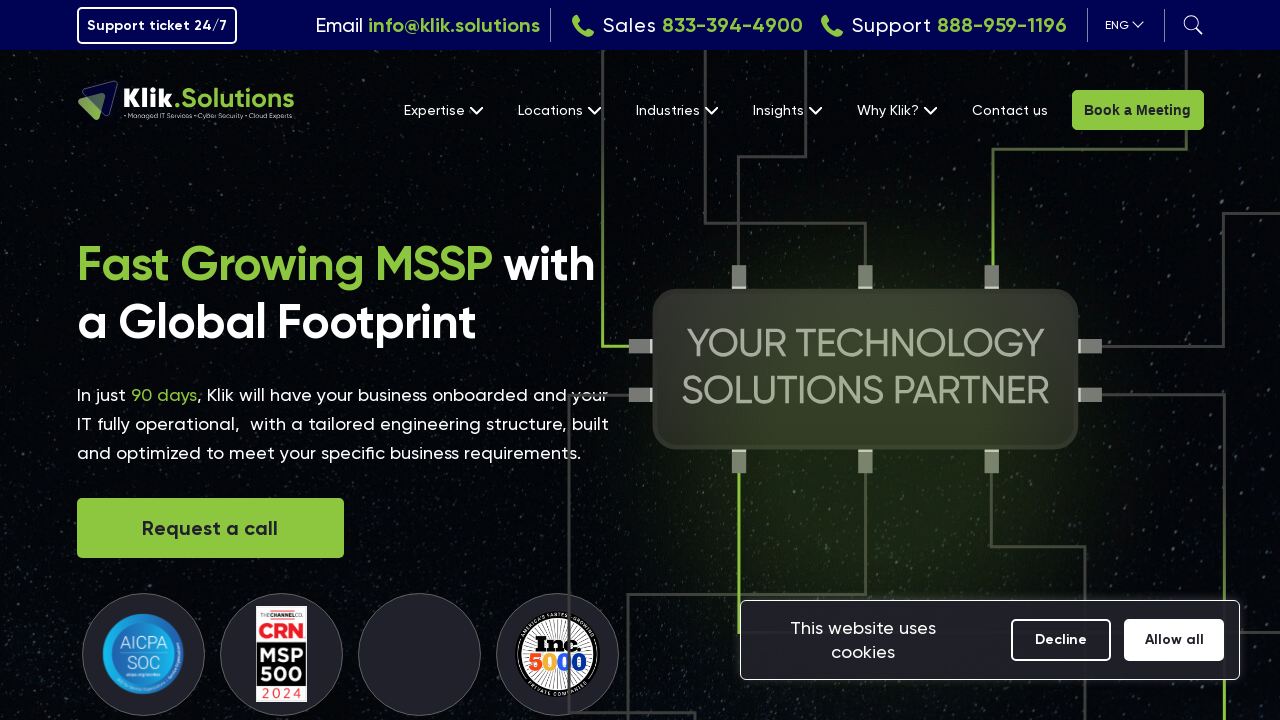

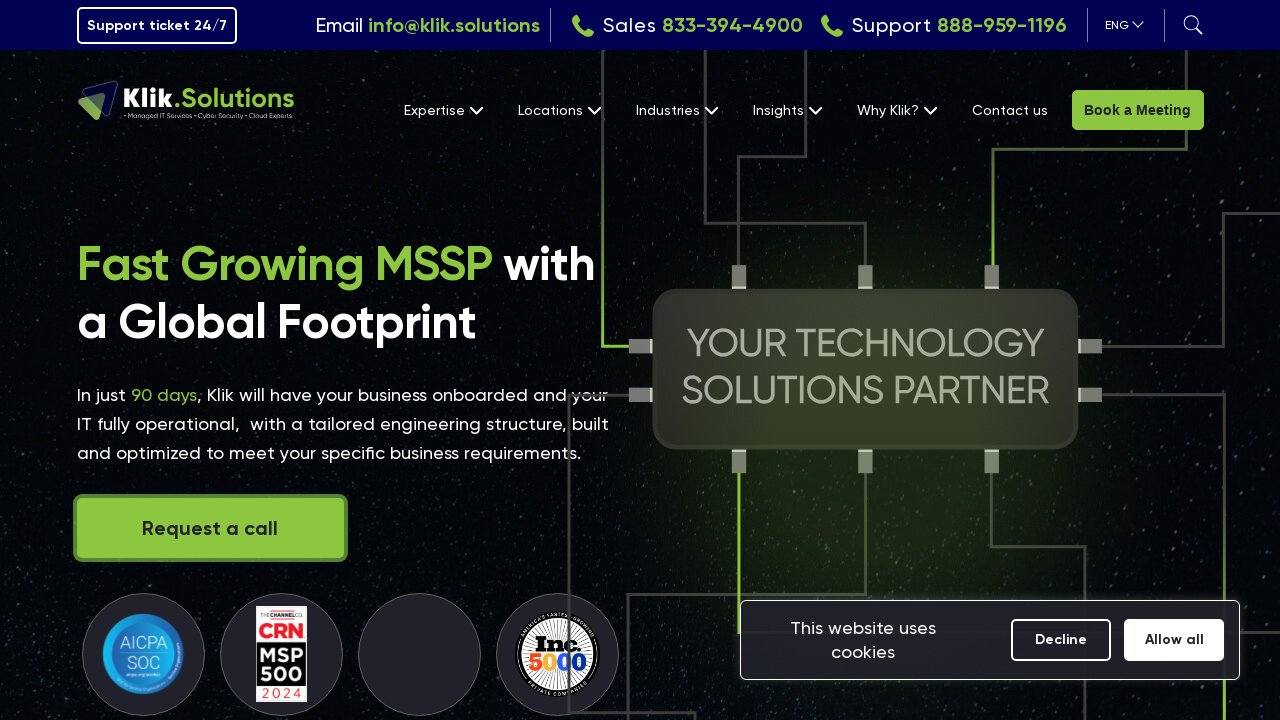